Tests that a two-character todo is accepted (minimum character limit check)

Starting URL: https://todomvc.com/

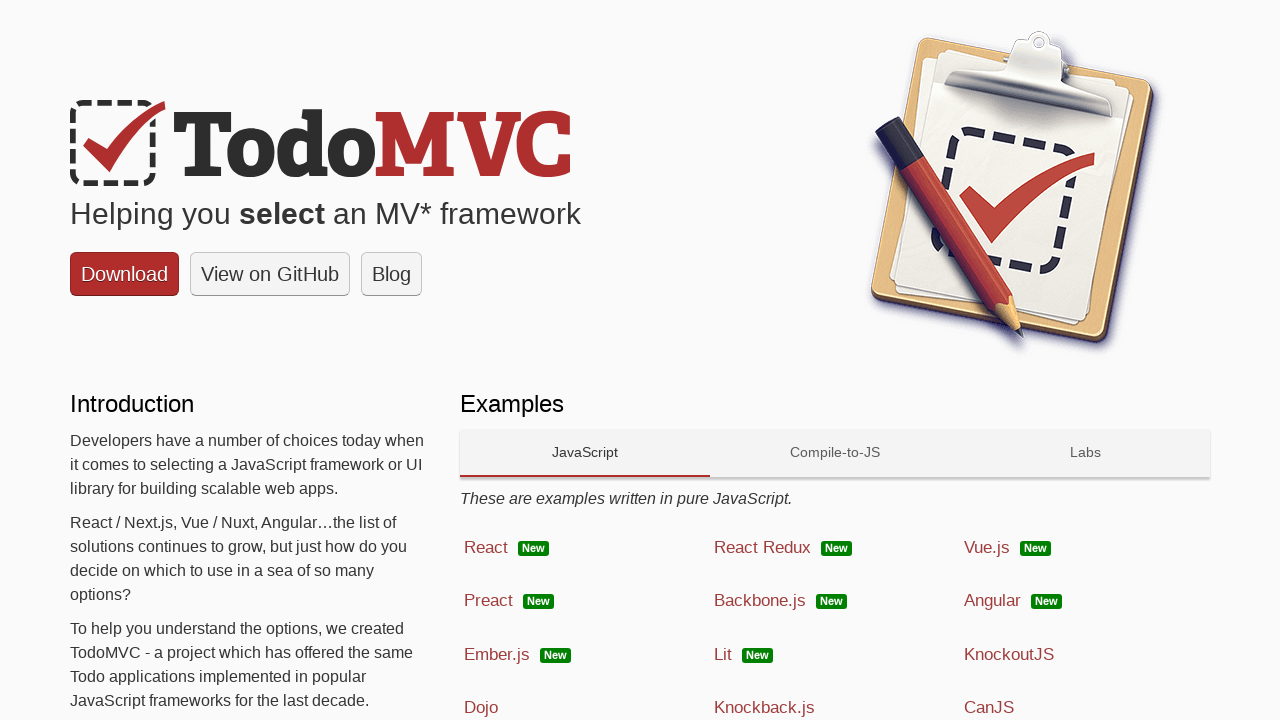

Clicked link to navigate to React framework example at (585, 548) on a[href='examples/react/dist/']
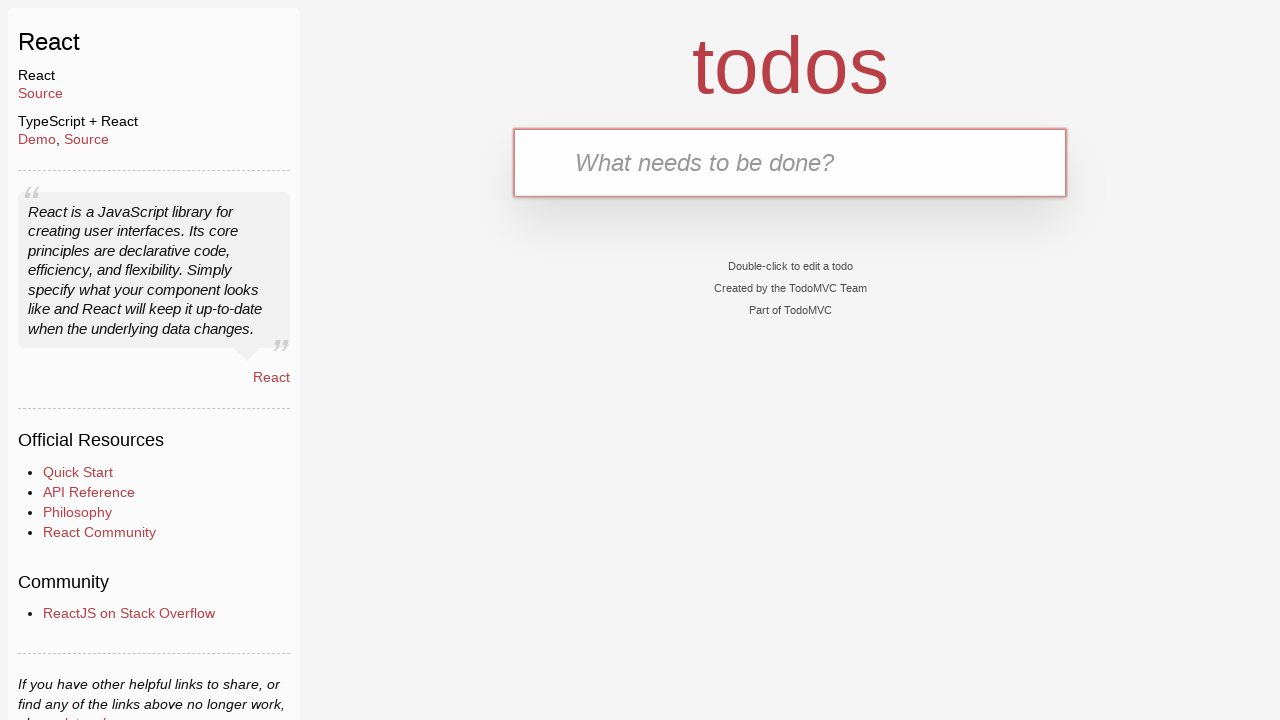

Clicked on todo input field at (790, 162) on #todo-input
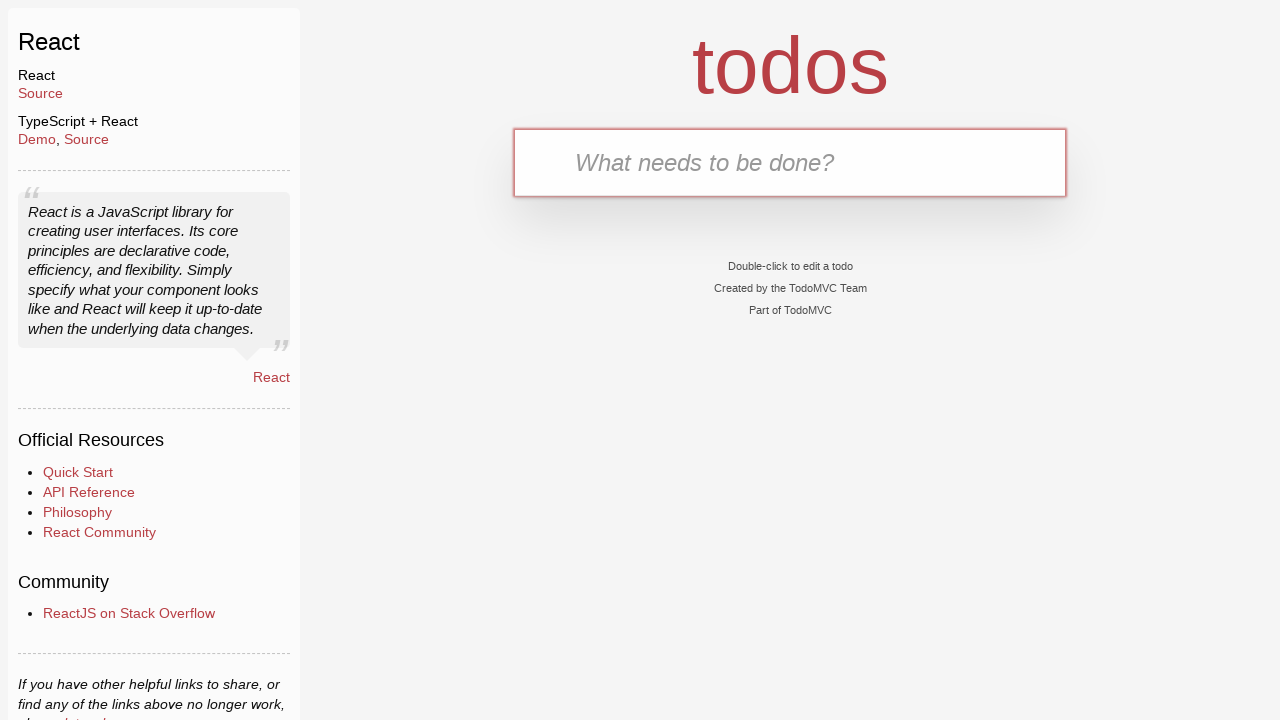

Filled todo input with two-character text 'AB' on #todo-input
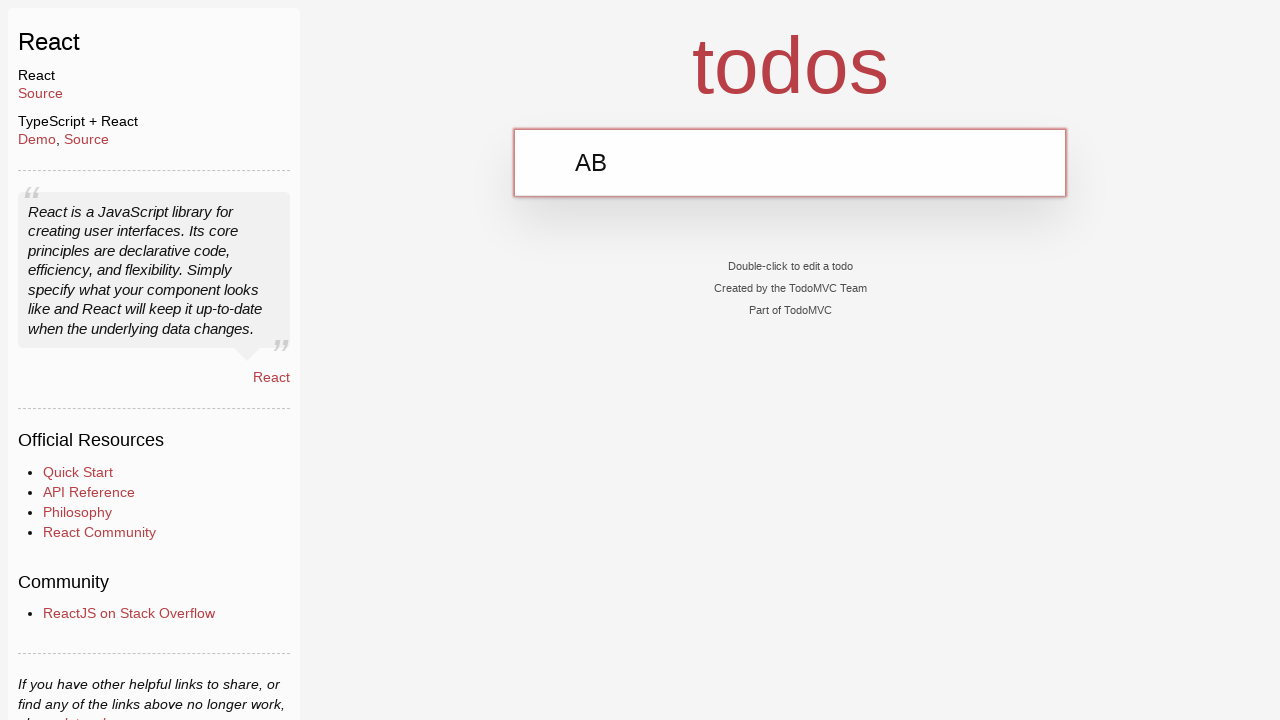

Pressed Enter to submit the todo item on #todo-input
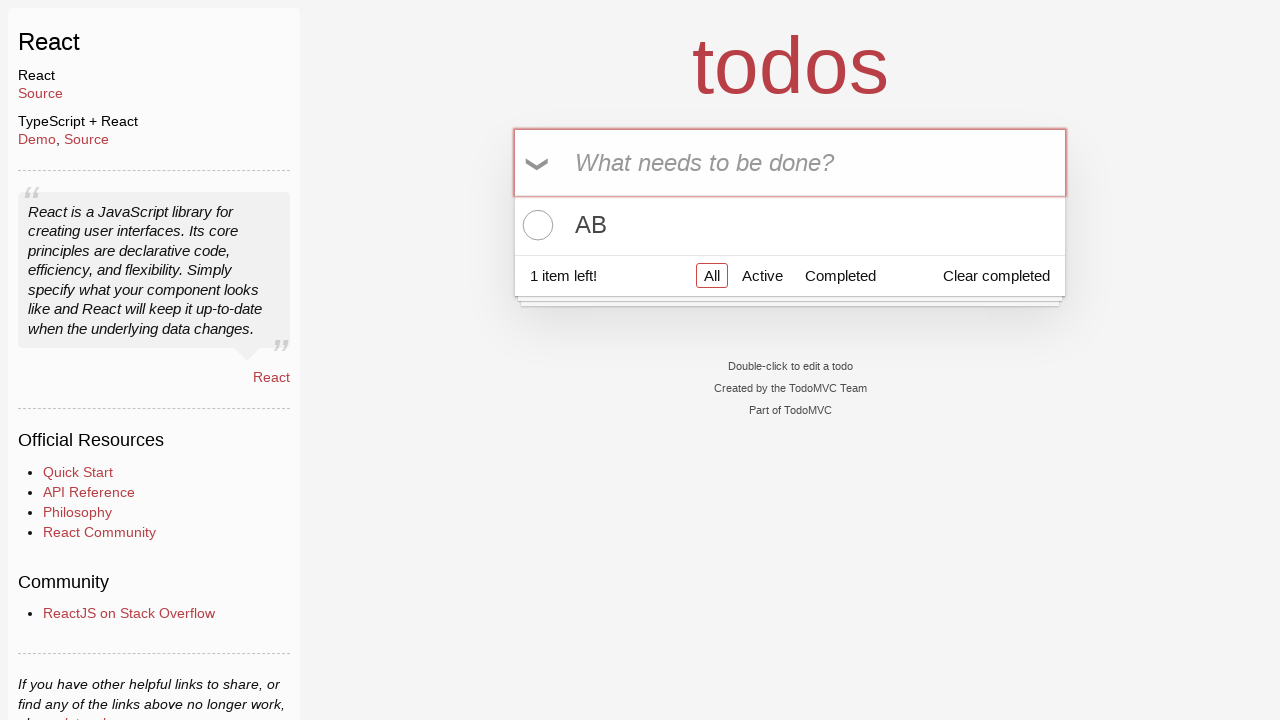

Located todo item elements on page
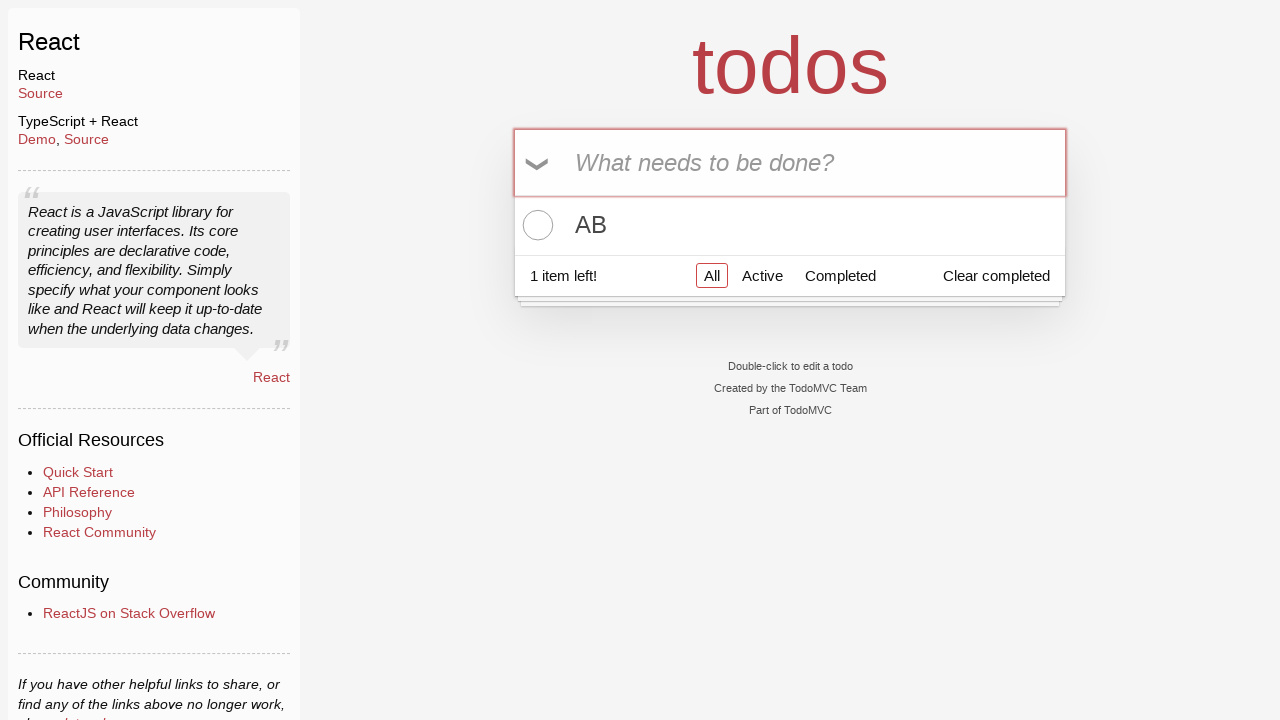

Verified that exactly one todo item was added (minimum character limit check passed)
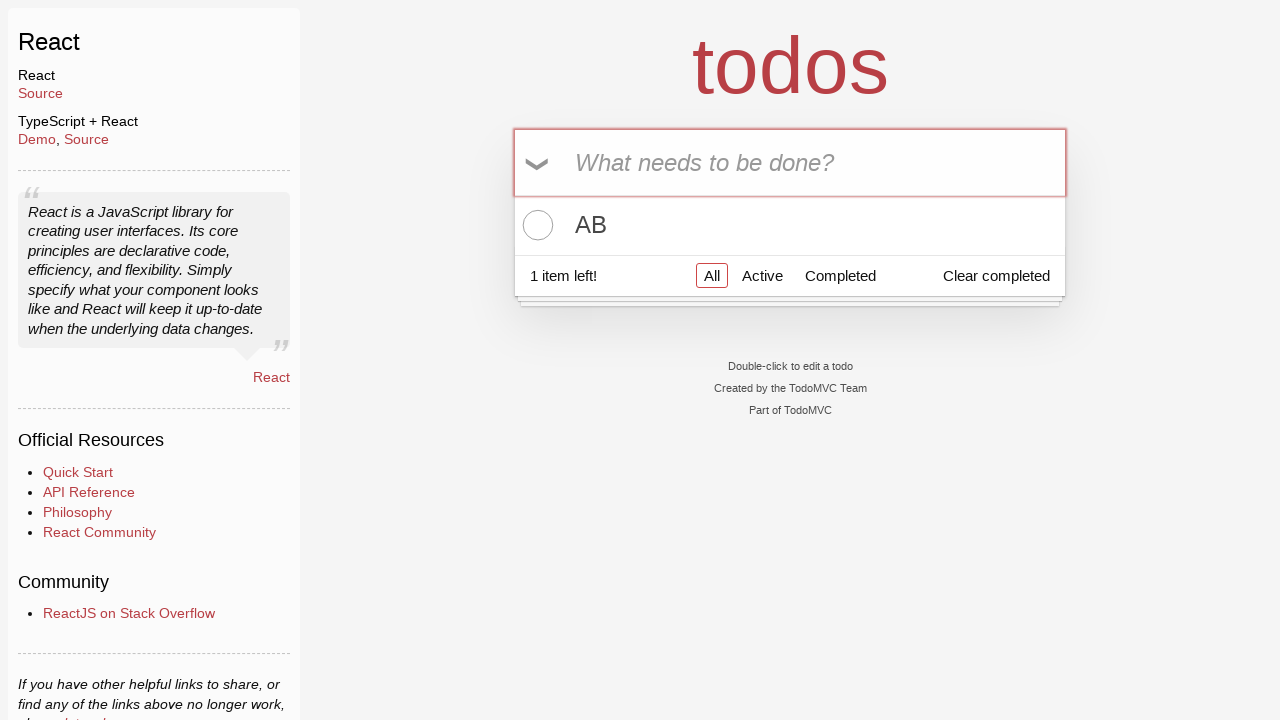

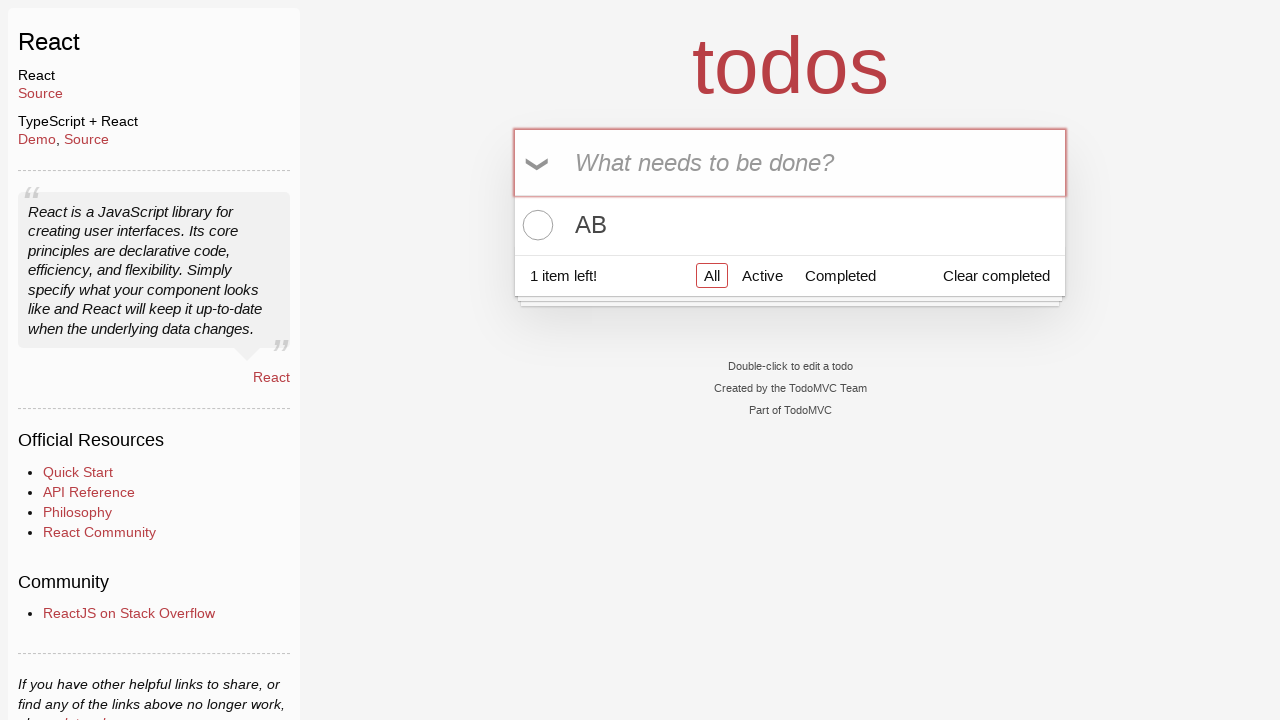